Tests JavaScript alert, confirm, and prompt dialogs by interacting with them and verifying the resulting messages

Starting URL: https://www.hyrtutorials.com/p/alertsdemo.html

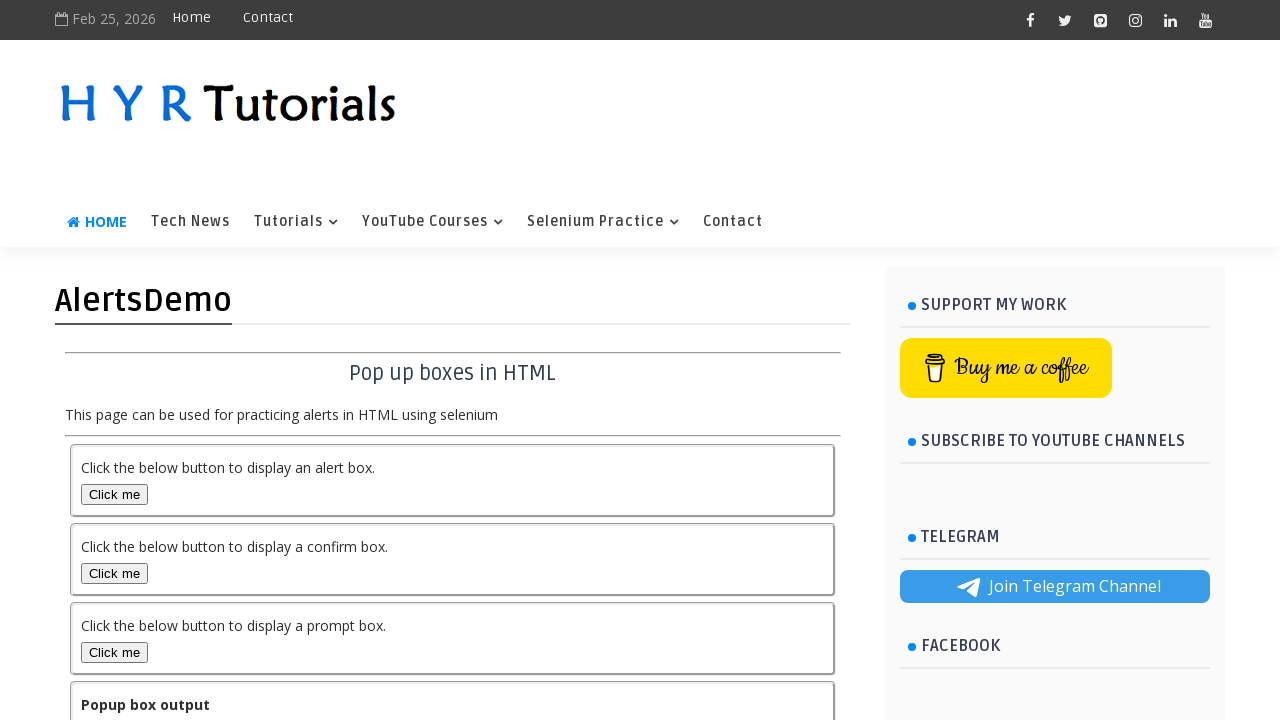

Clicked alert box button at (114, 494) on button#alertBox
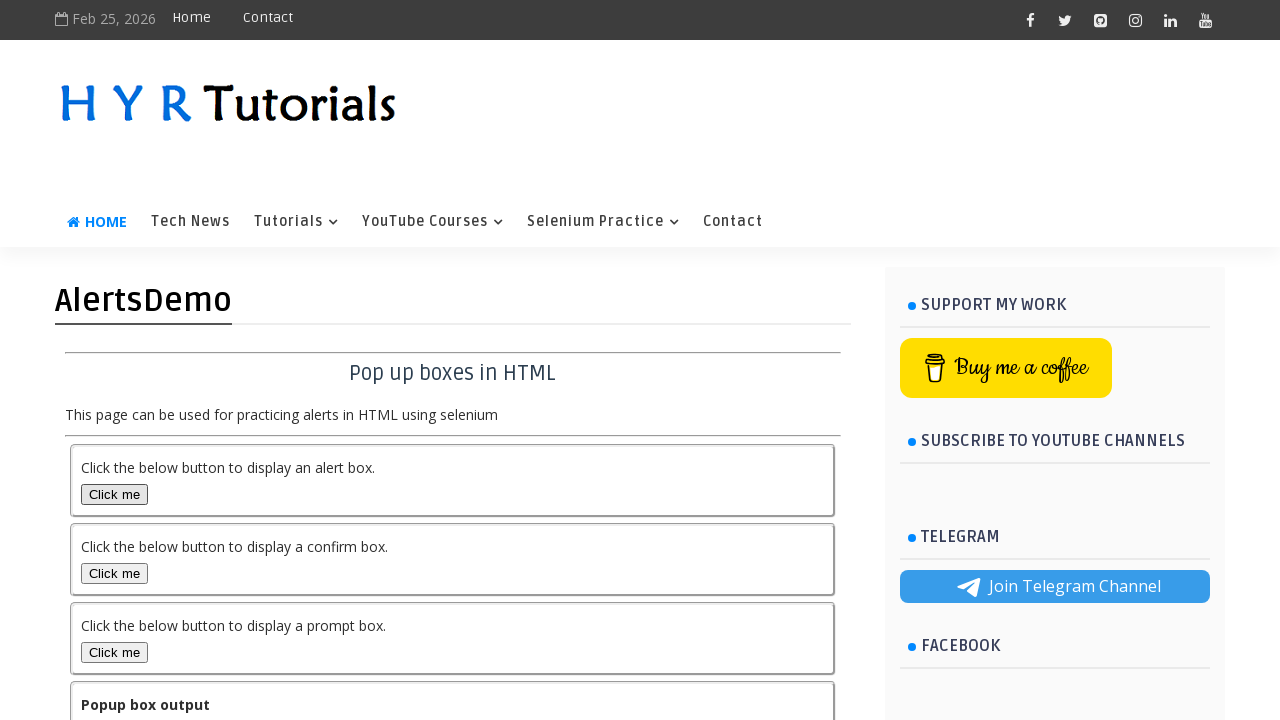

Set up handler to accept alert dialog
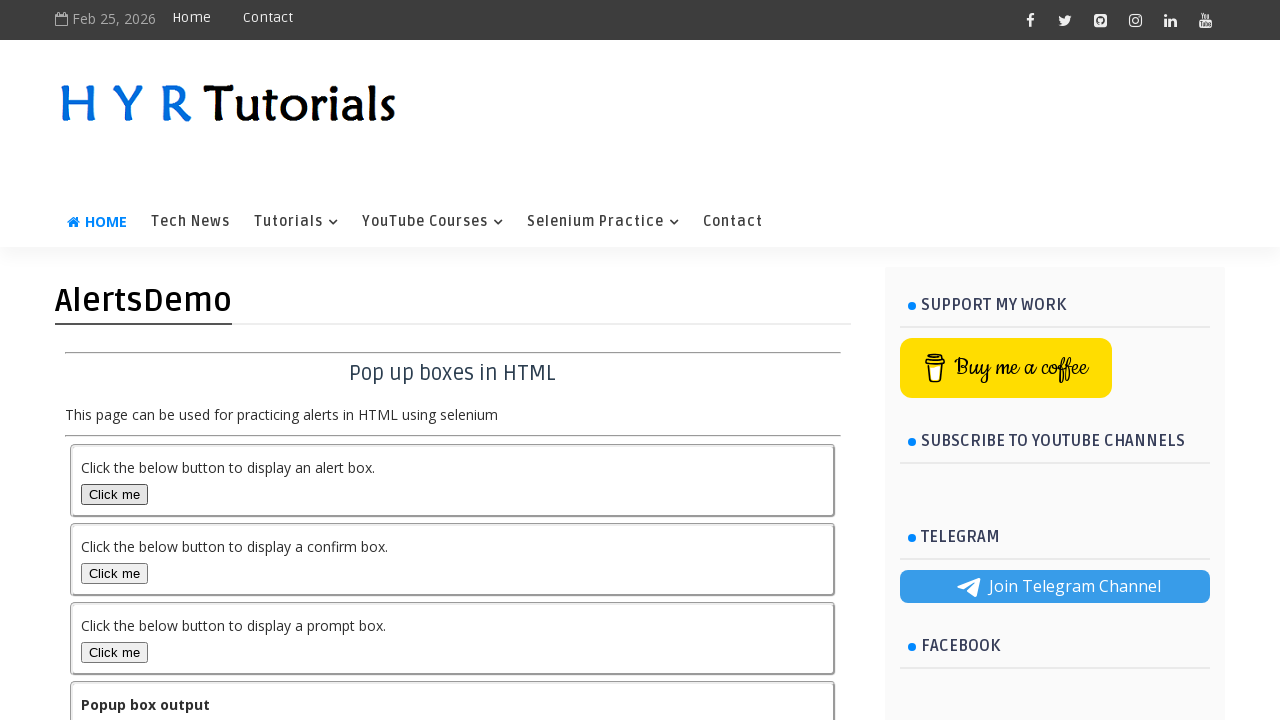

Alert dialog handled and popup message appeared
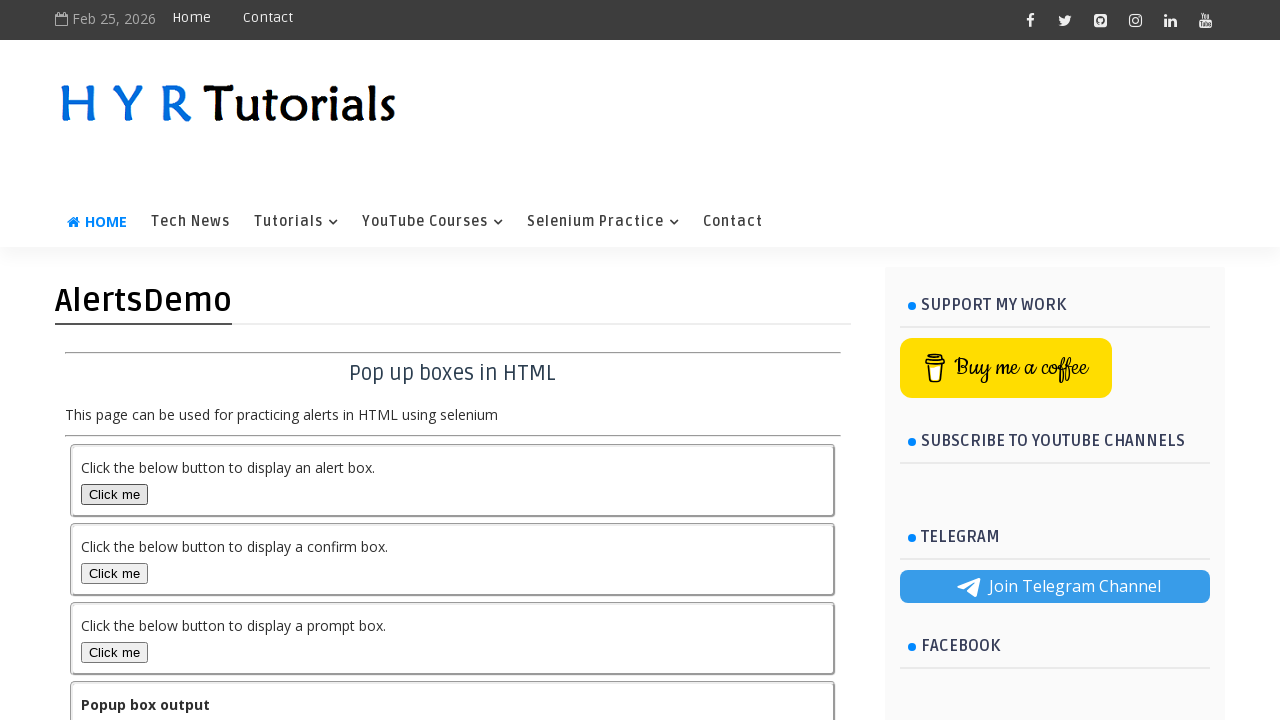

Clicked confirm box button at (114, 573) on #confirmBox
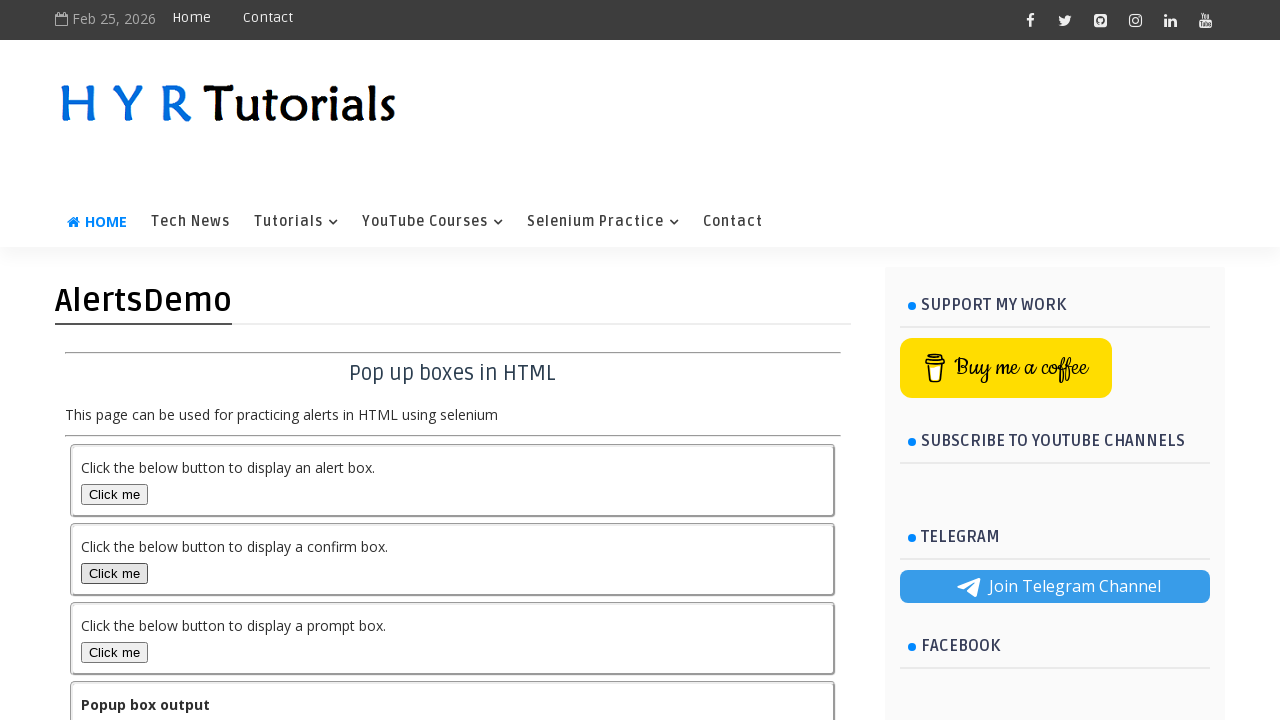

Dismissed confirm dialog
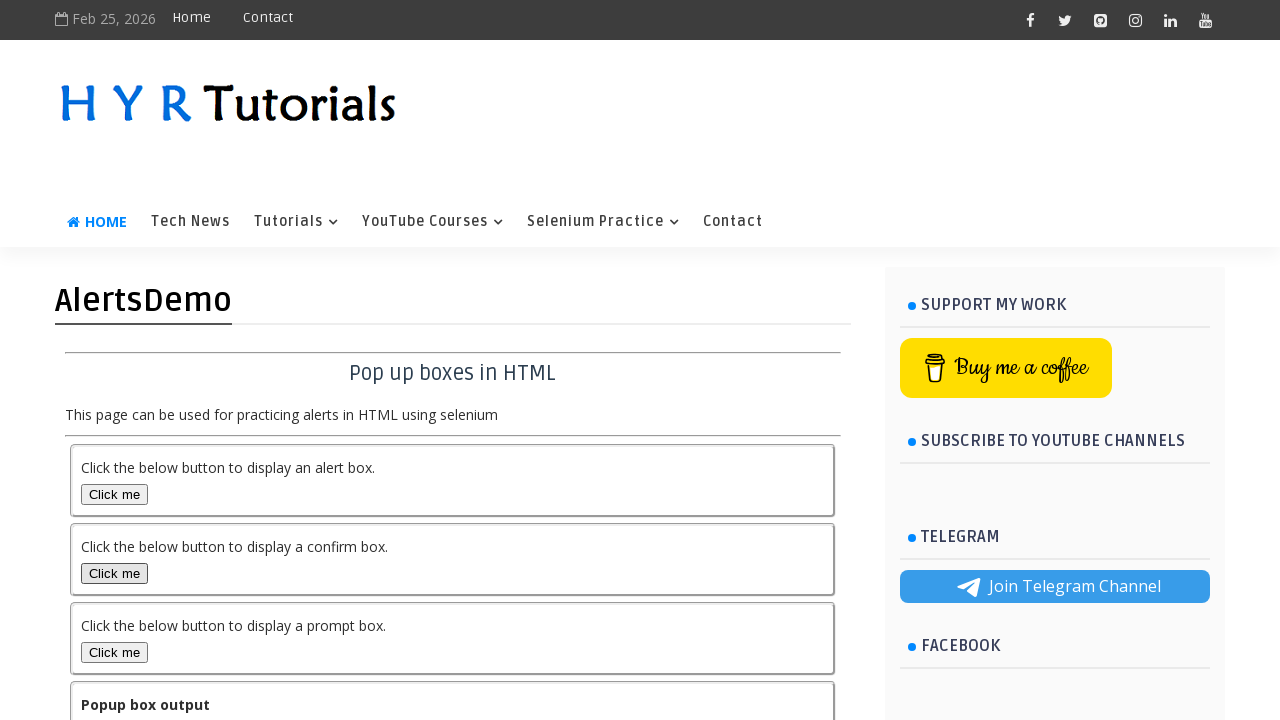

Clicked prompt box button at (114, 652) on #promptBox
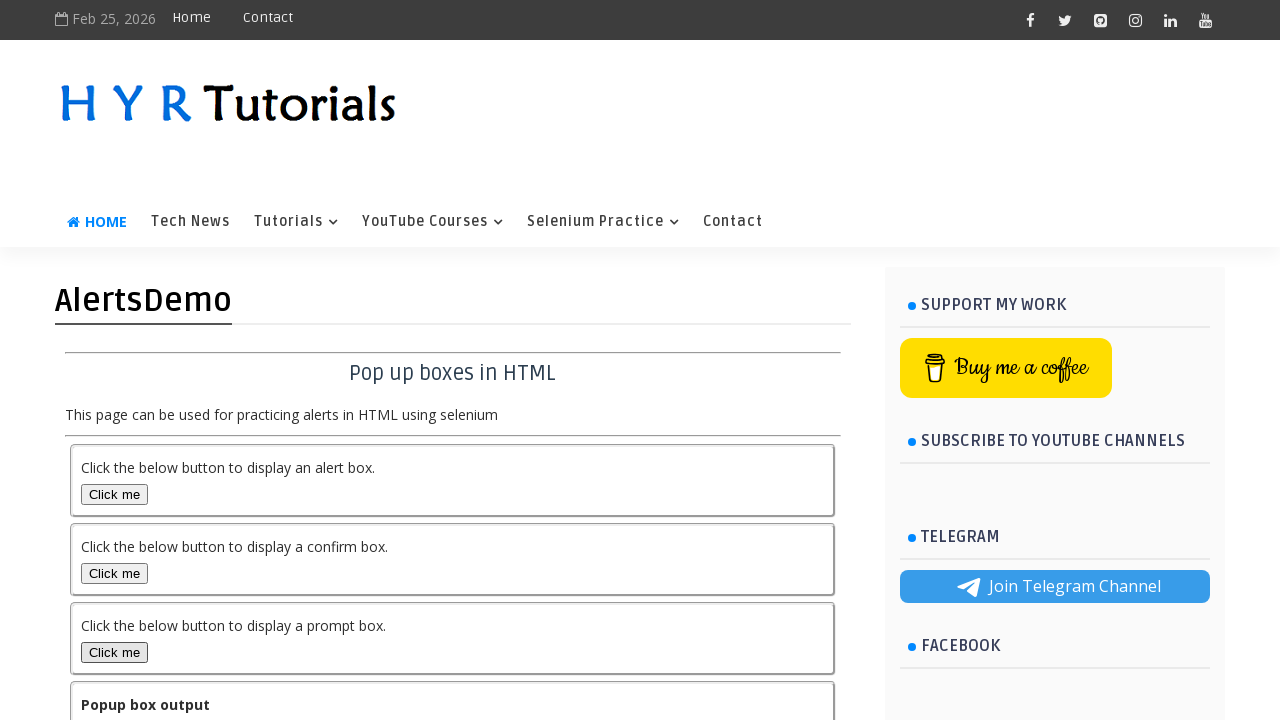

Entered 'Emrah' in prompt dialog and accepted
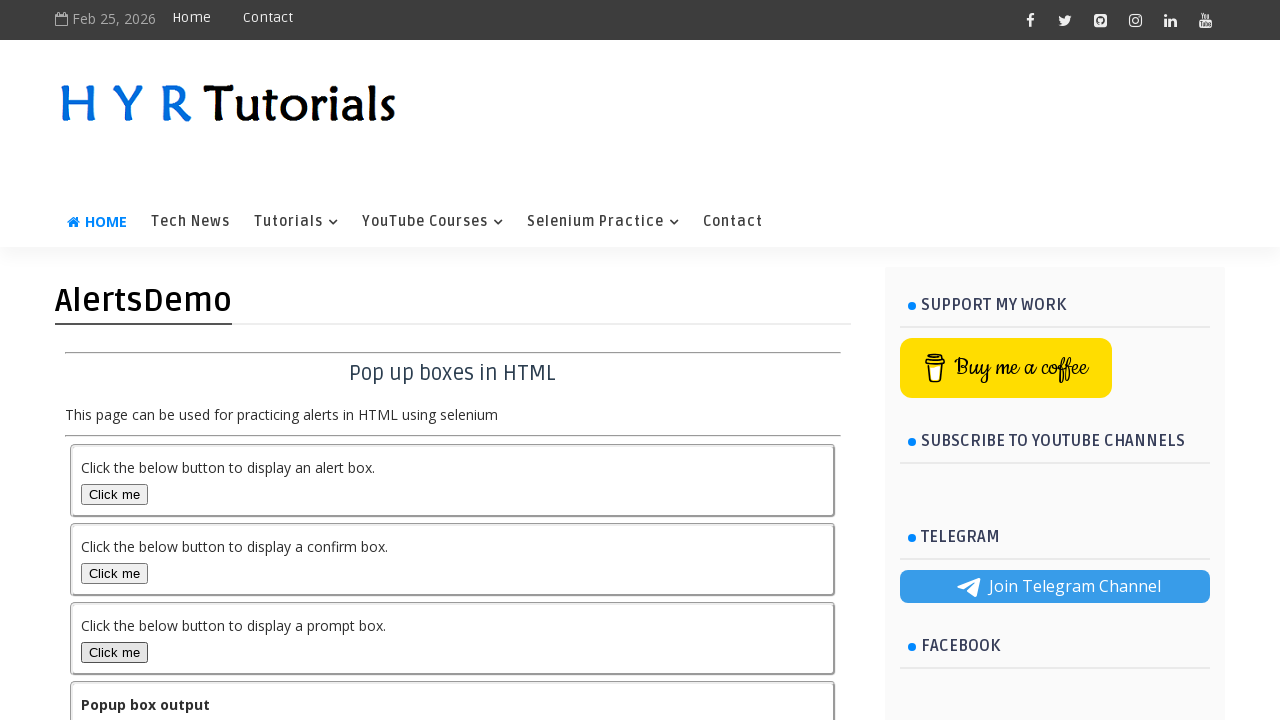

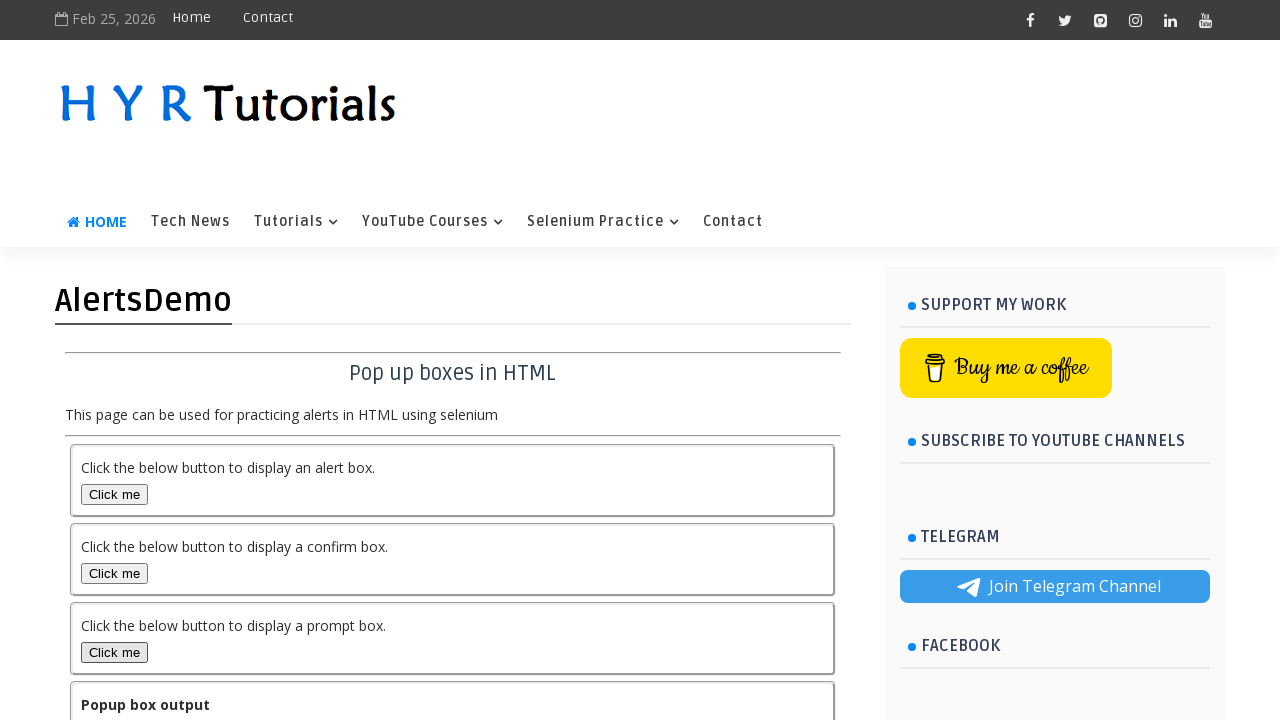